Tests dismissing a JavaScript prompt dialog and verifying the result shows 'null'

Starting URL: https://the-internet.herokuapp.com/javascript_alerts

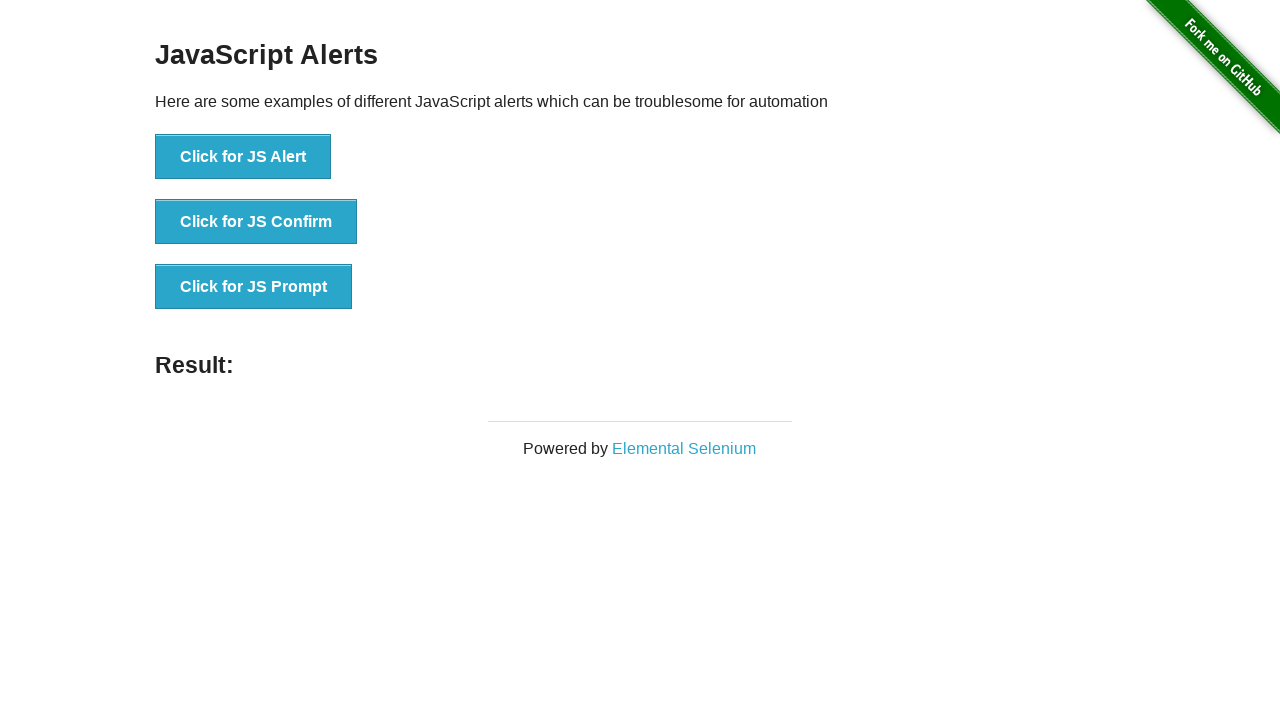

Set up dialog handler to dismiss prompt dialogs
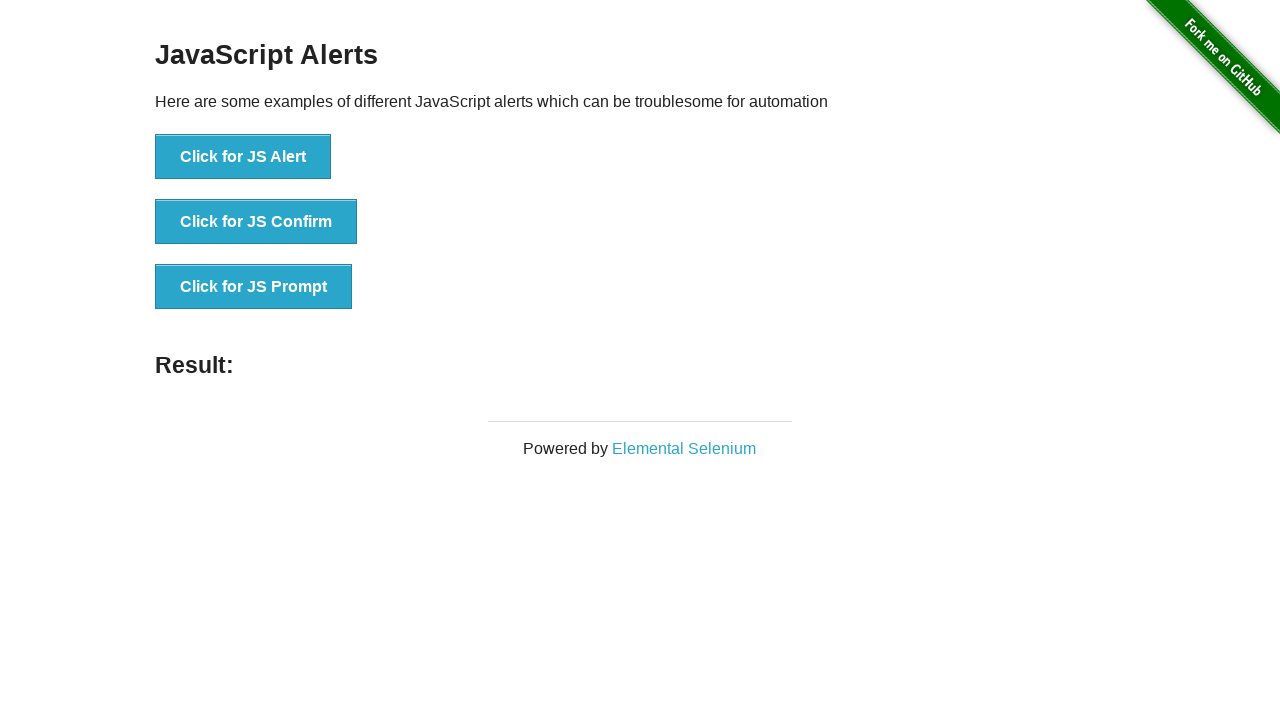

Clicked the JavaScript prompt button at (254, 287) on //button[@onclick="jsPrompt()"]
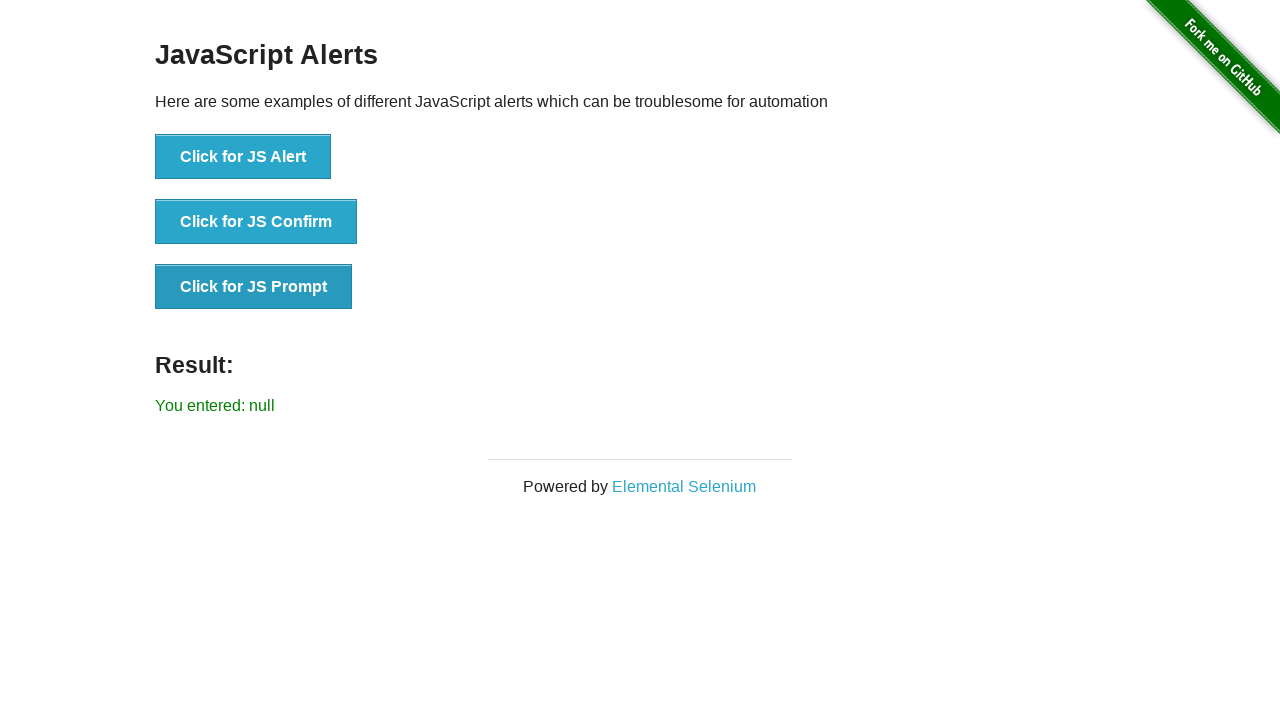

Waited for result element to appear after dismissing prompt
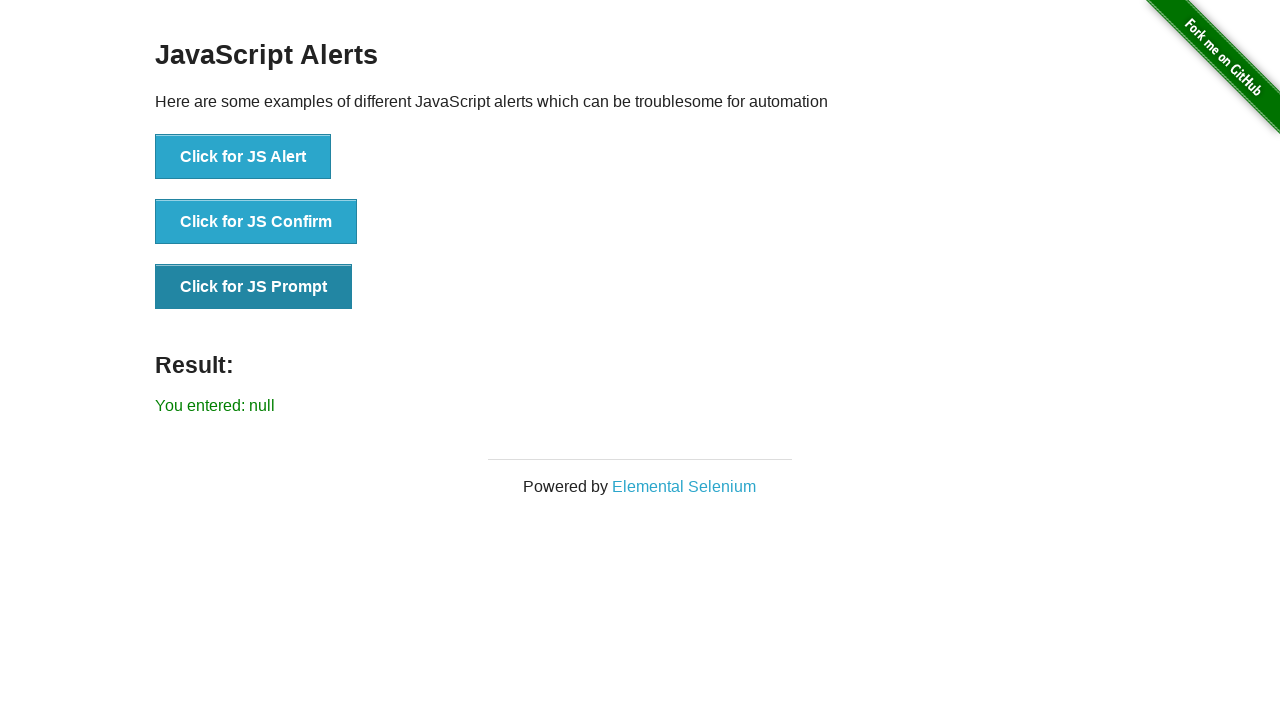

Verified that result shows 'You entered: null' confirming prompt was dismissed
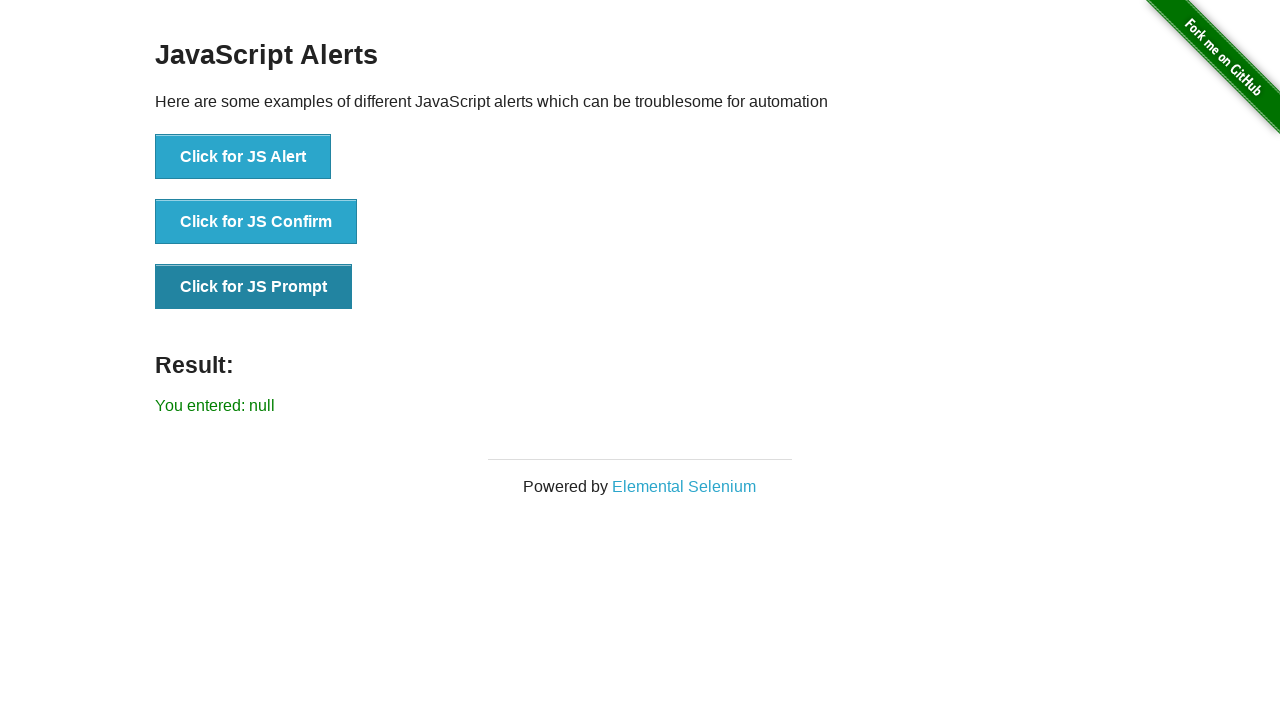

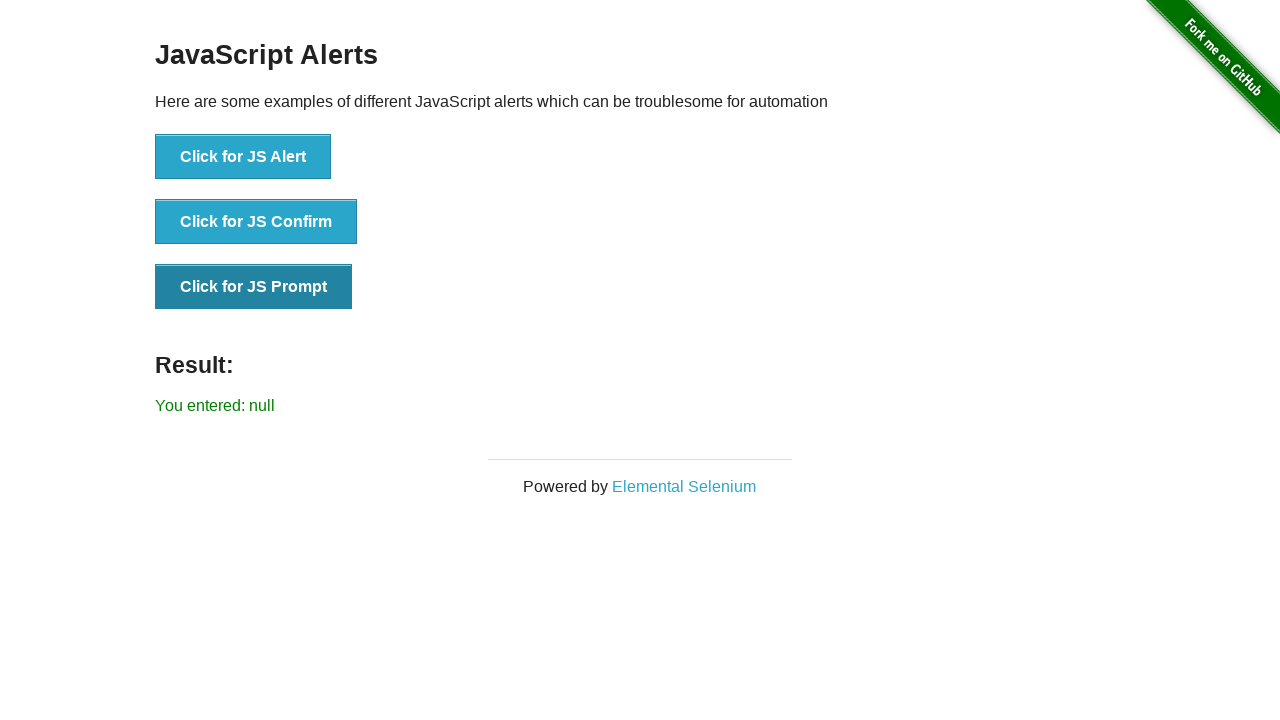